Tests a more resilient approach to working with multiple windows by storing window handles, clicking to open a new window, finding the new window by comparing handles, and verifying page titles.

Starting URL: http://the-internet.herokuapp.com/windows

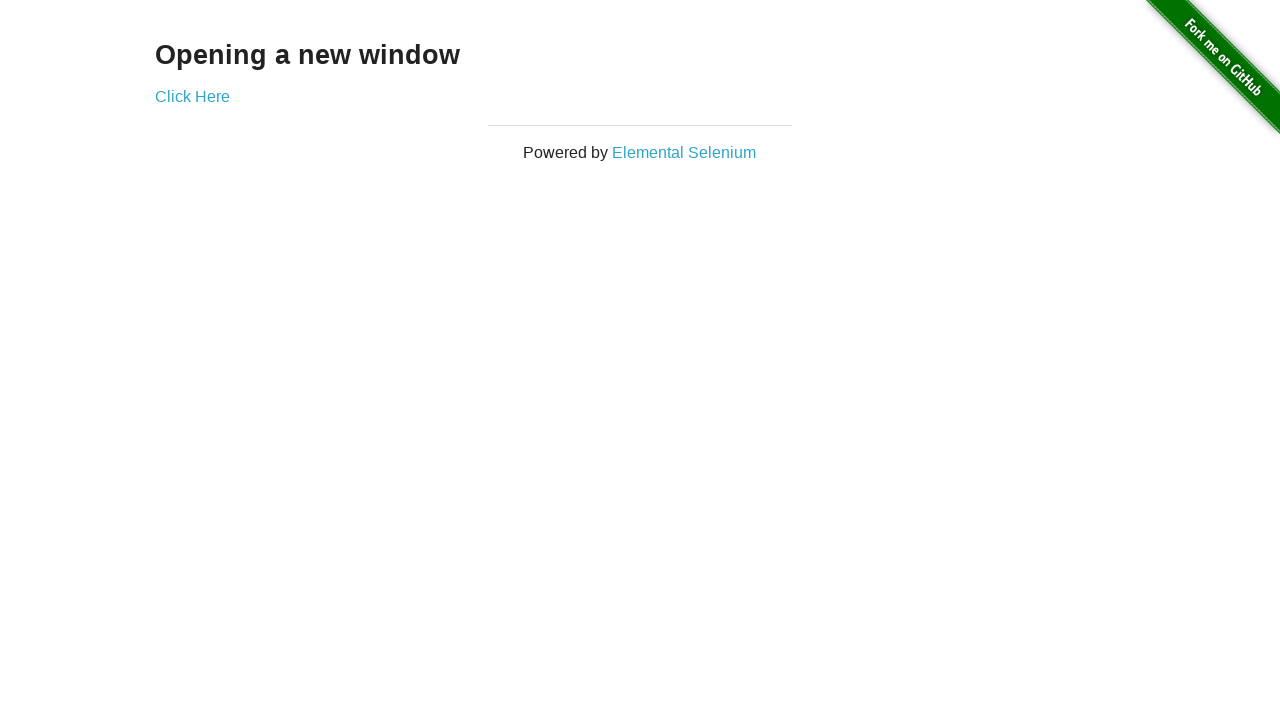

Stored reference to first page
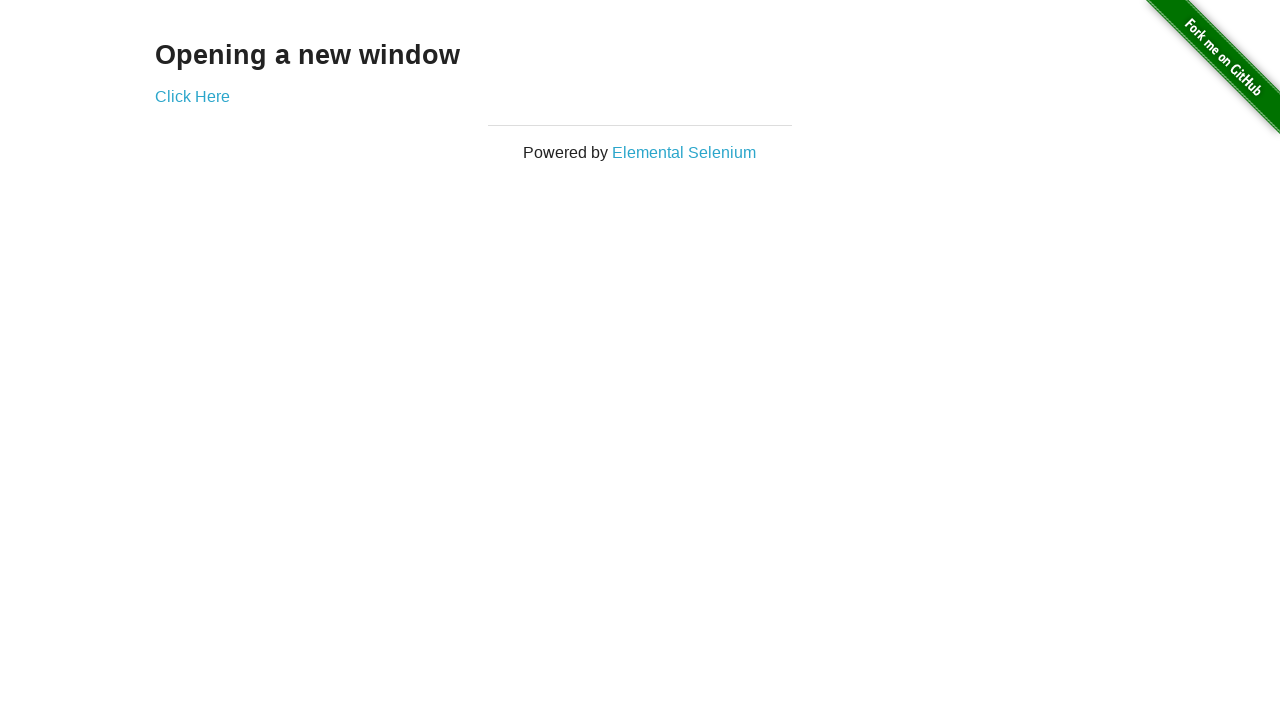

Clicked link to open new window at (192, 96) on .example a
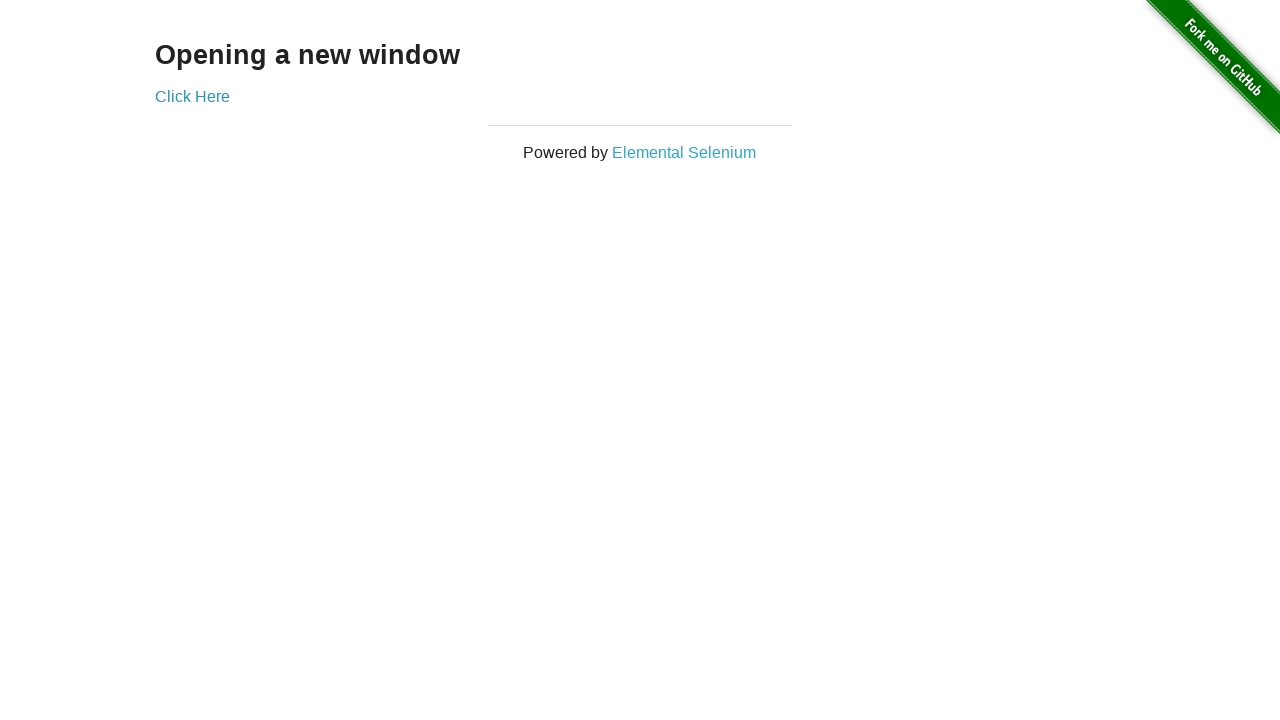

Captured reference to second page from new window
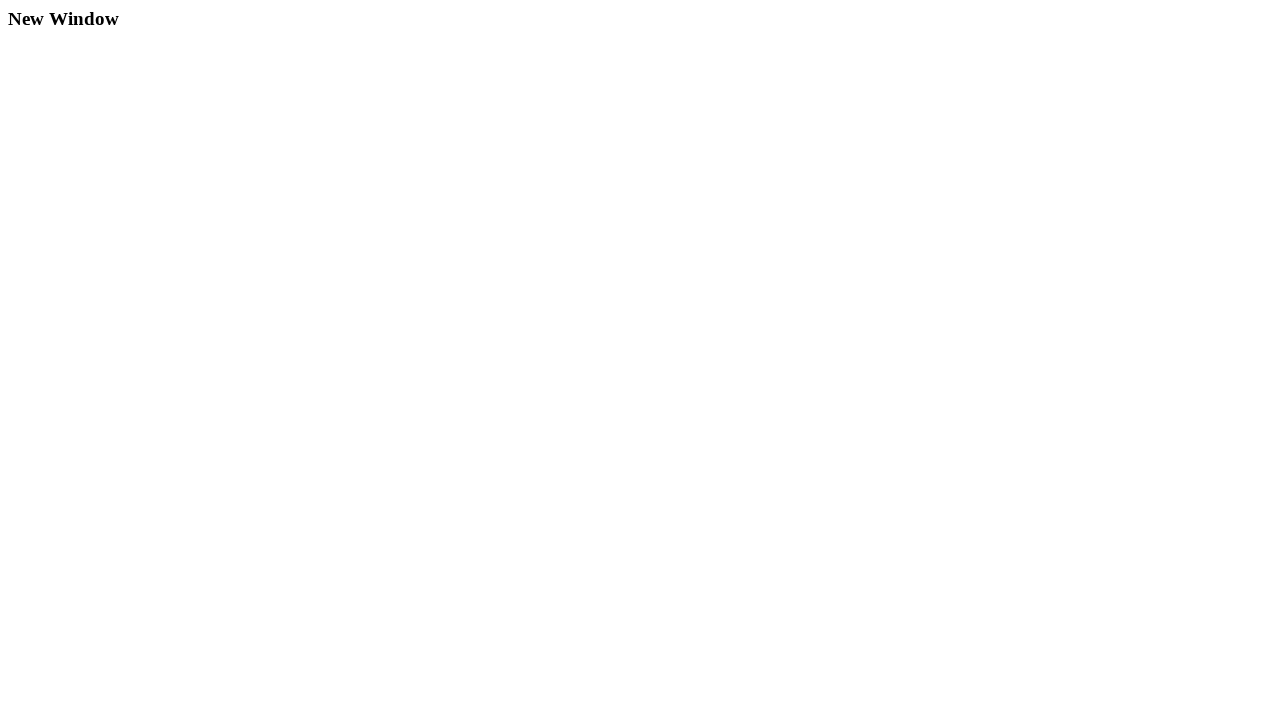

Verified first window title is not 'New Window'
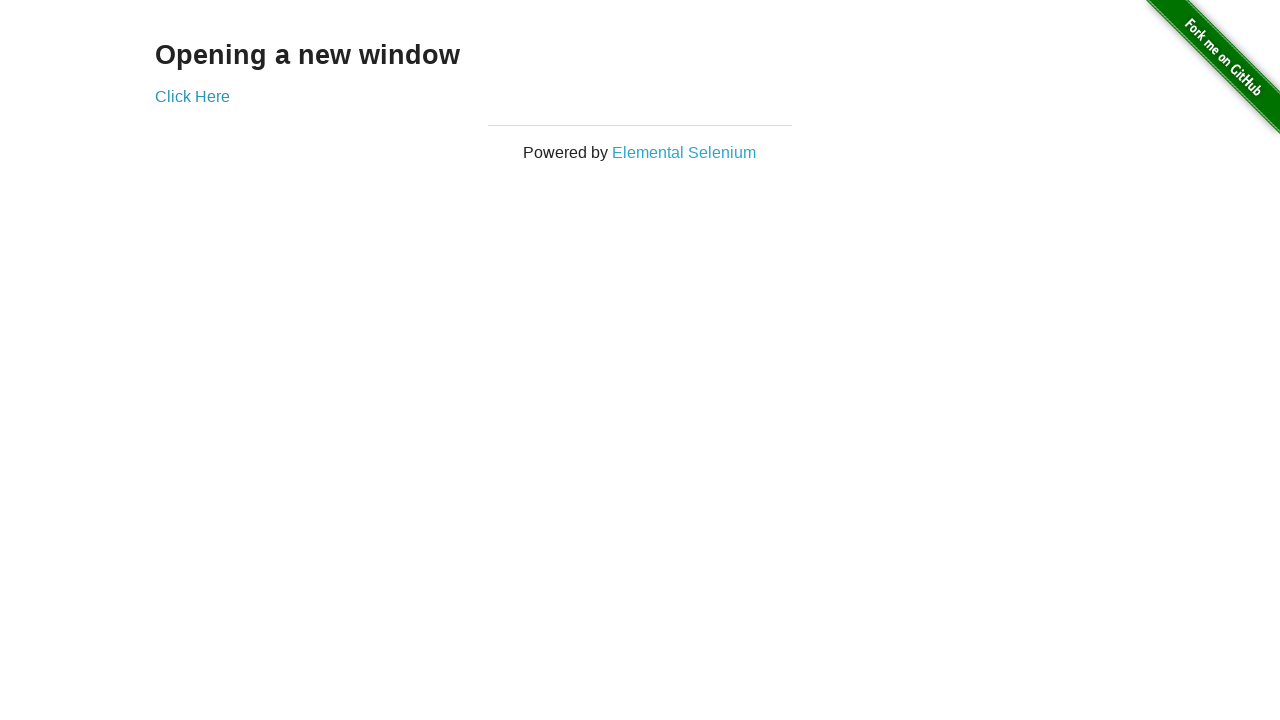

Waited for second page to load
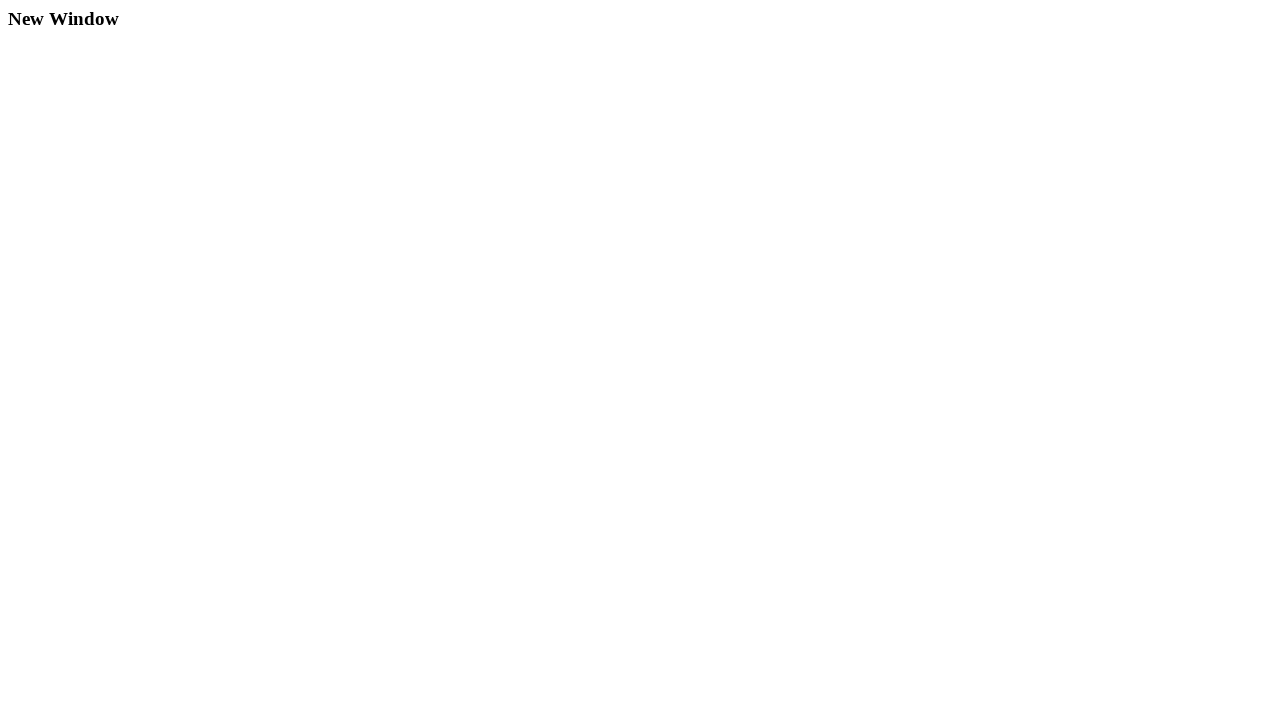

Verified second window title is 'New Window'
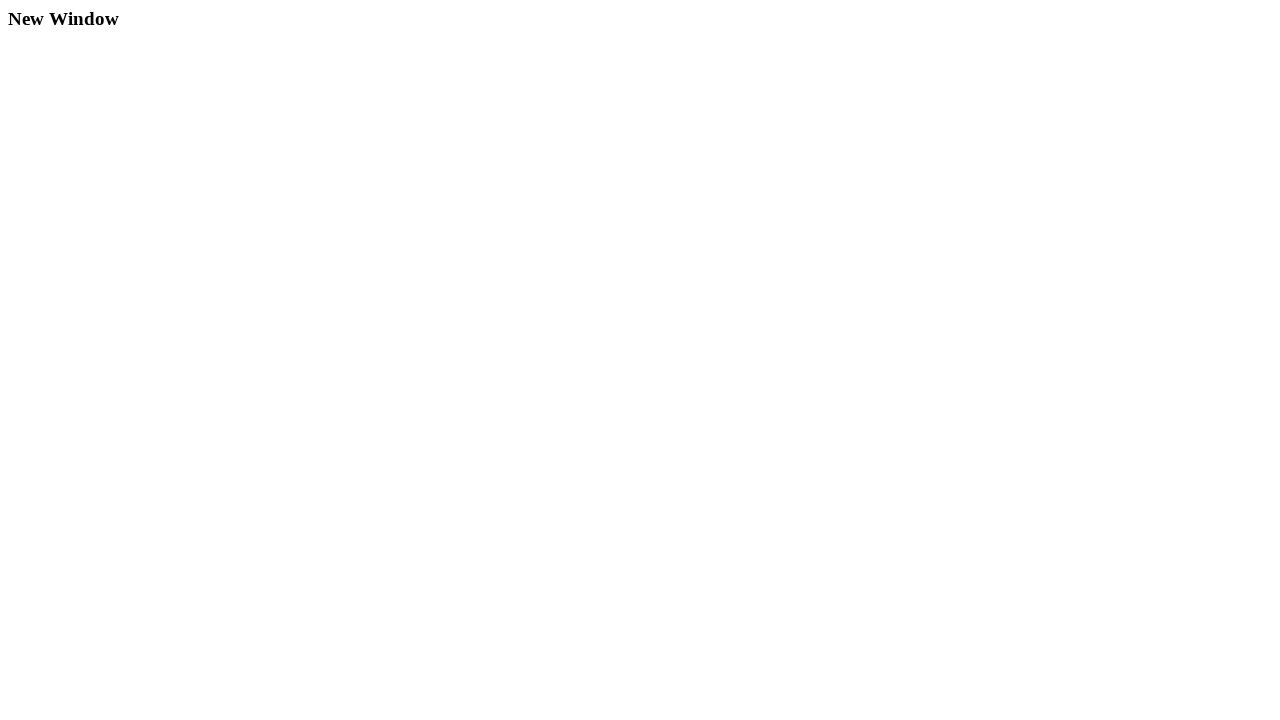

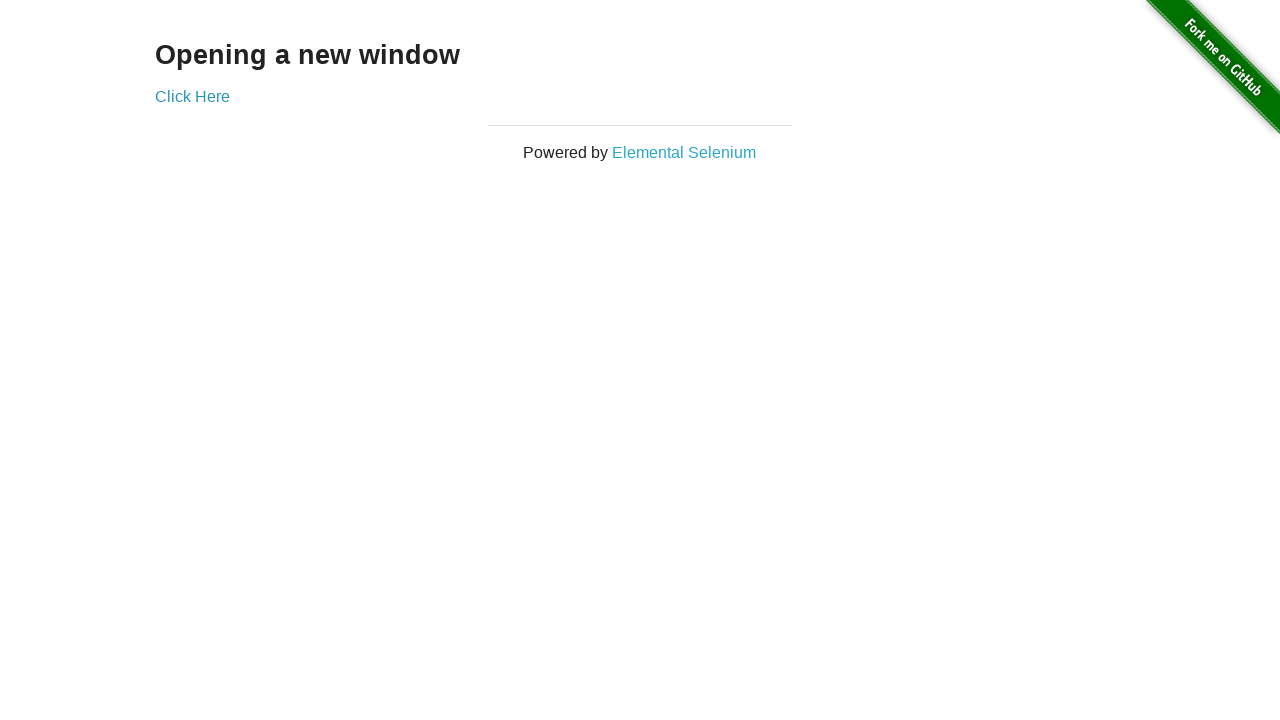